Tests UI dropdown controls by filling a contact form with name, email, and selecting an option from a dropdown, then submitting the form

Starting URL: https://www.omnifood.dev/

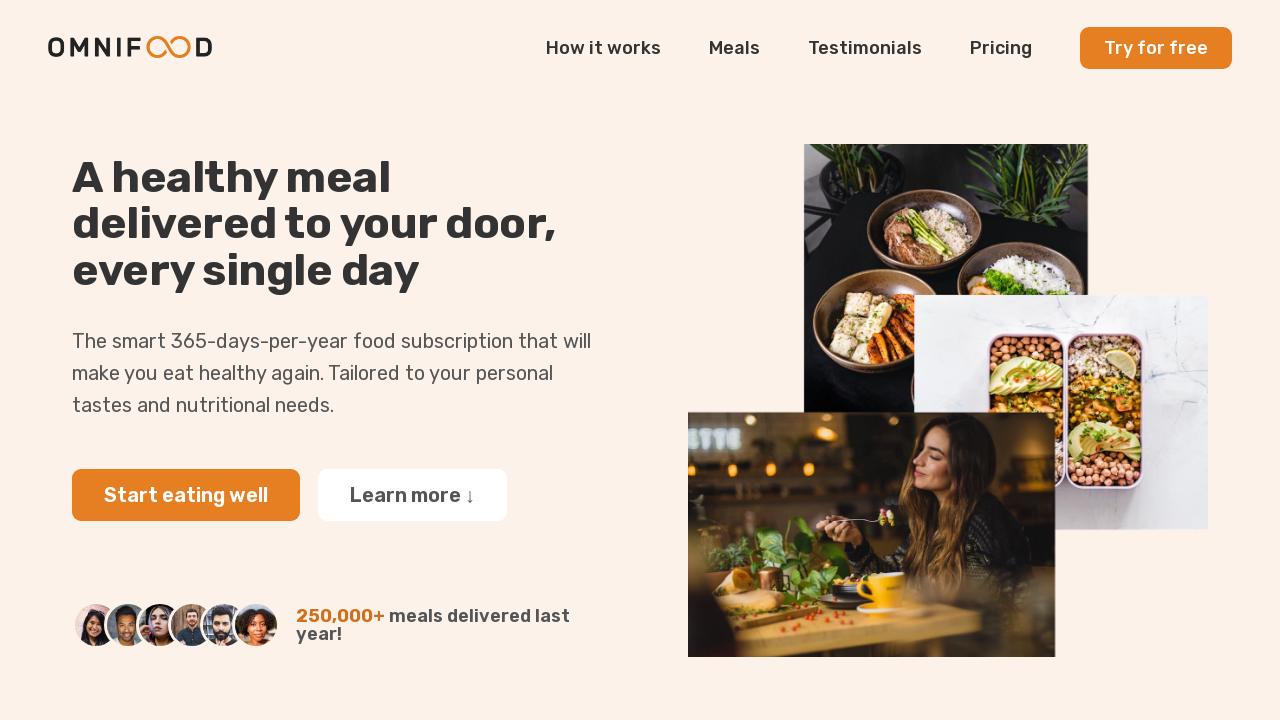

Filled full name field with 'Playwright JS' on #full-name
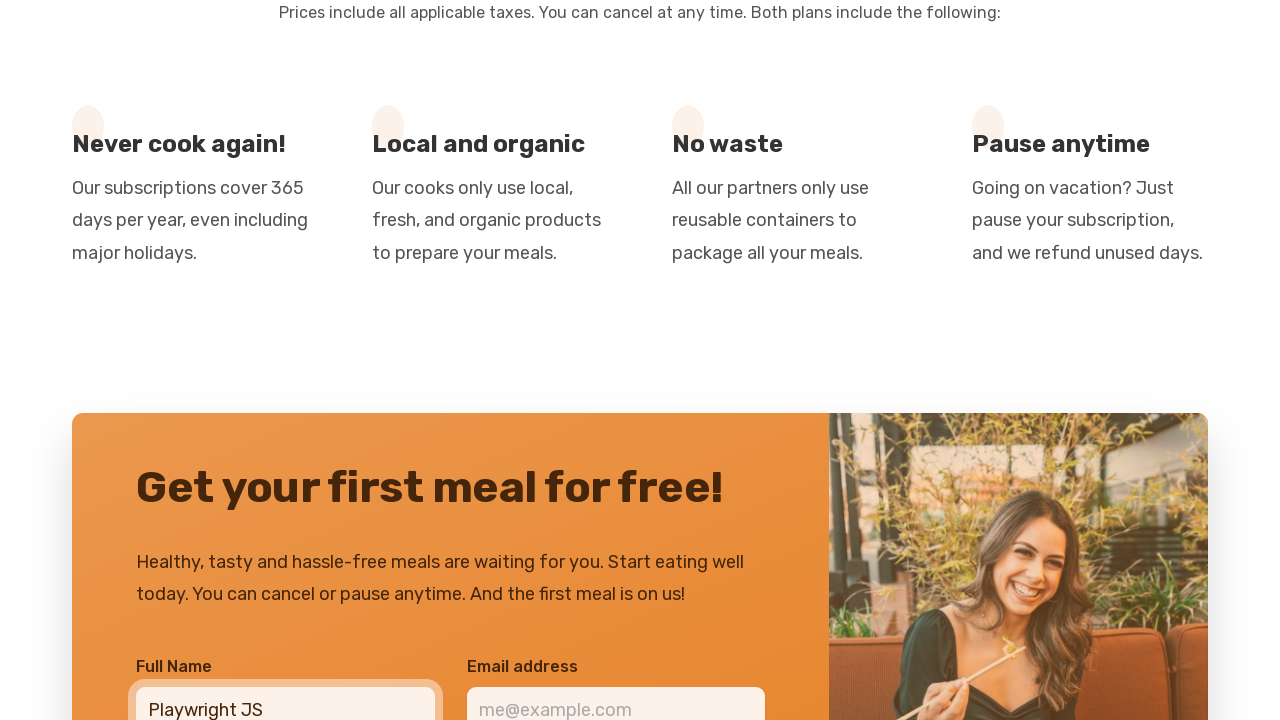

Filled email field with 'playwright@omnifood.dev' on #email
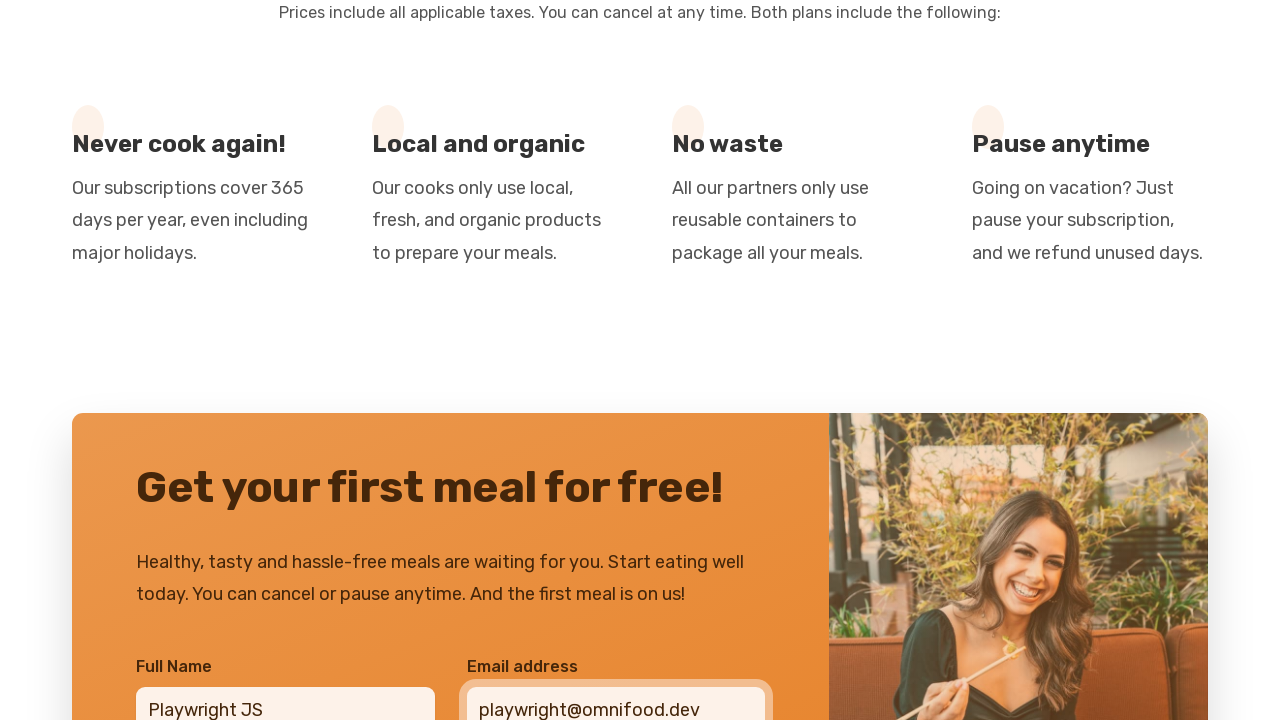

Selected 'friends' option from dropdown selector on #select-where
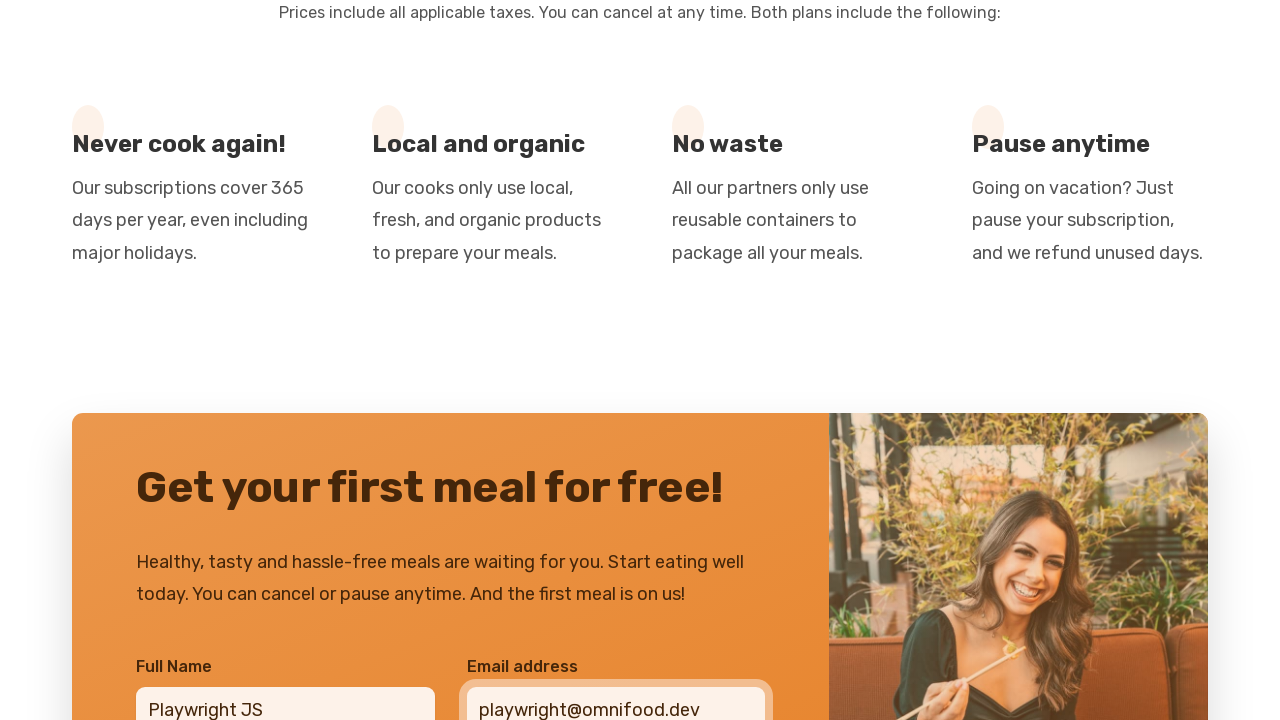

Verified dropdown has correct value 'friends'
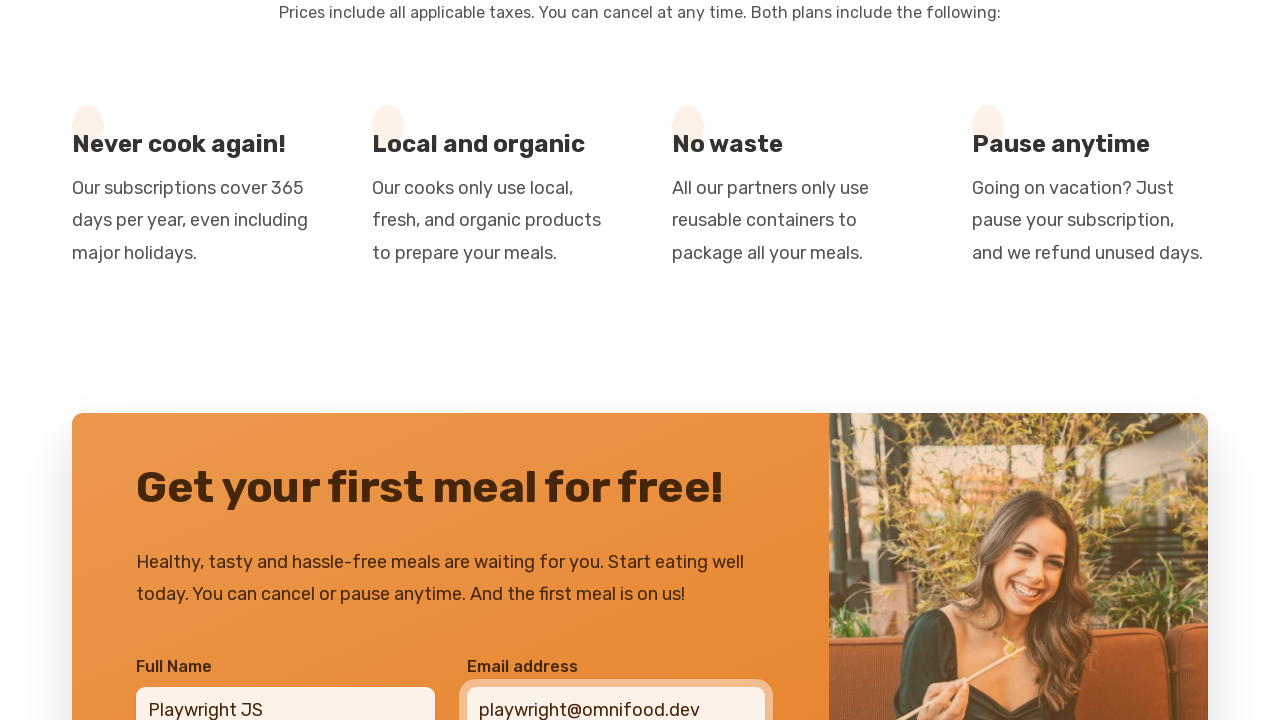

Clicked 'Sign up now' button to submit contact form at (616, 361) on internal:role=button[name="Sign up now"i]
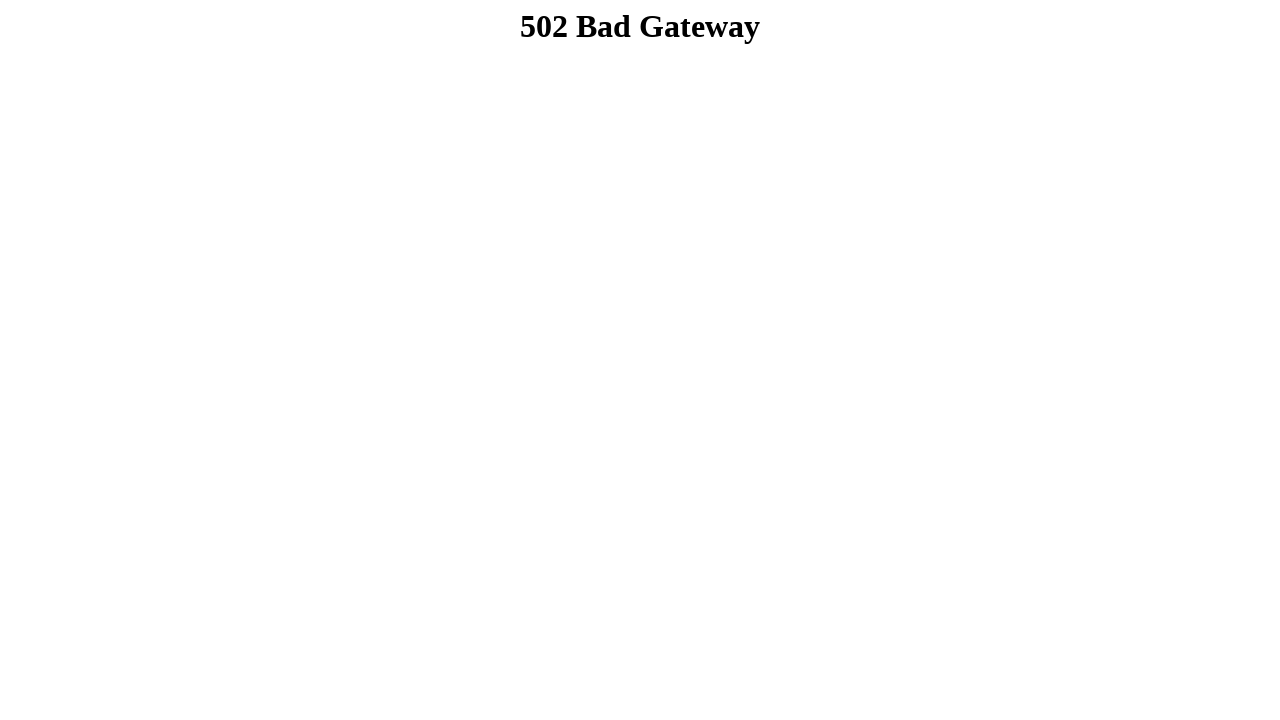

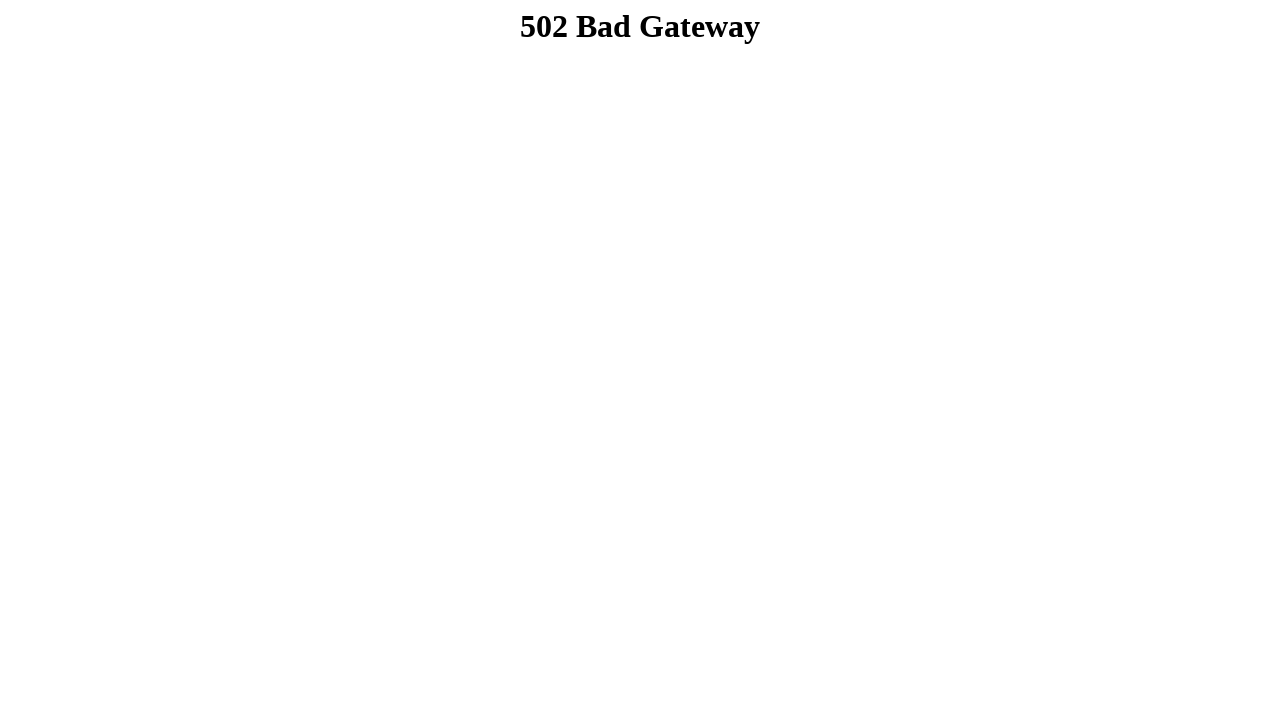